Tests a time picker by clicking on the clock icon and selecting an AM/PM option from the dropdown

Starting URL: https://demoapps.qspiders.com/ui/timePick?sublist=0

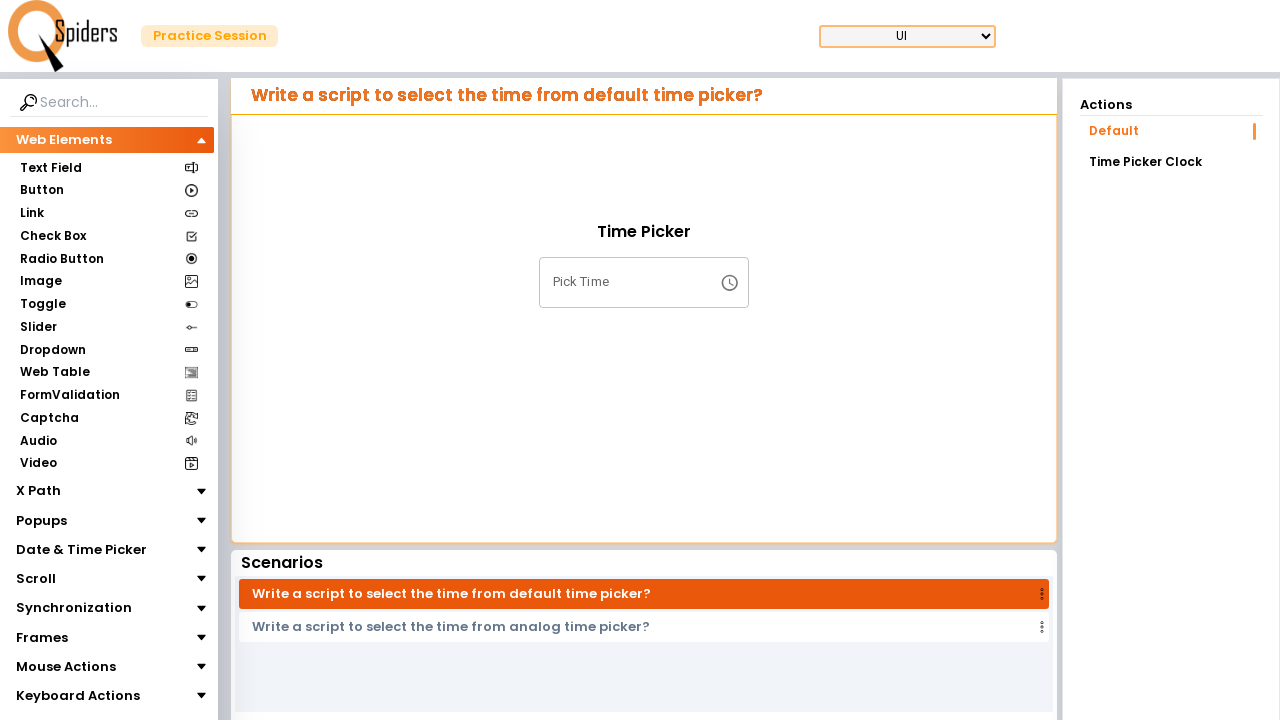

Navigated to time picker page
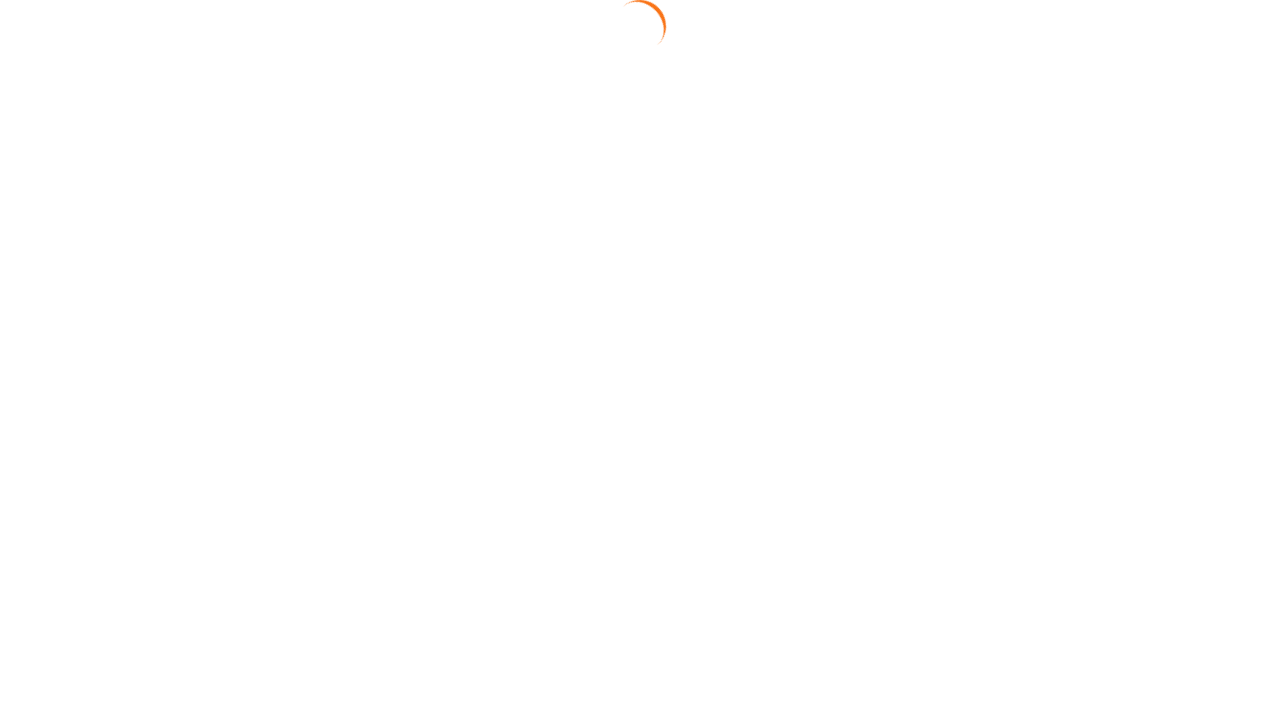

Clicked on clock icon to open time picker at (738, 282) on xpath=//*[name()='svg' and contains(@class, 'MuiSvgIcon-root')]
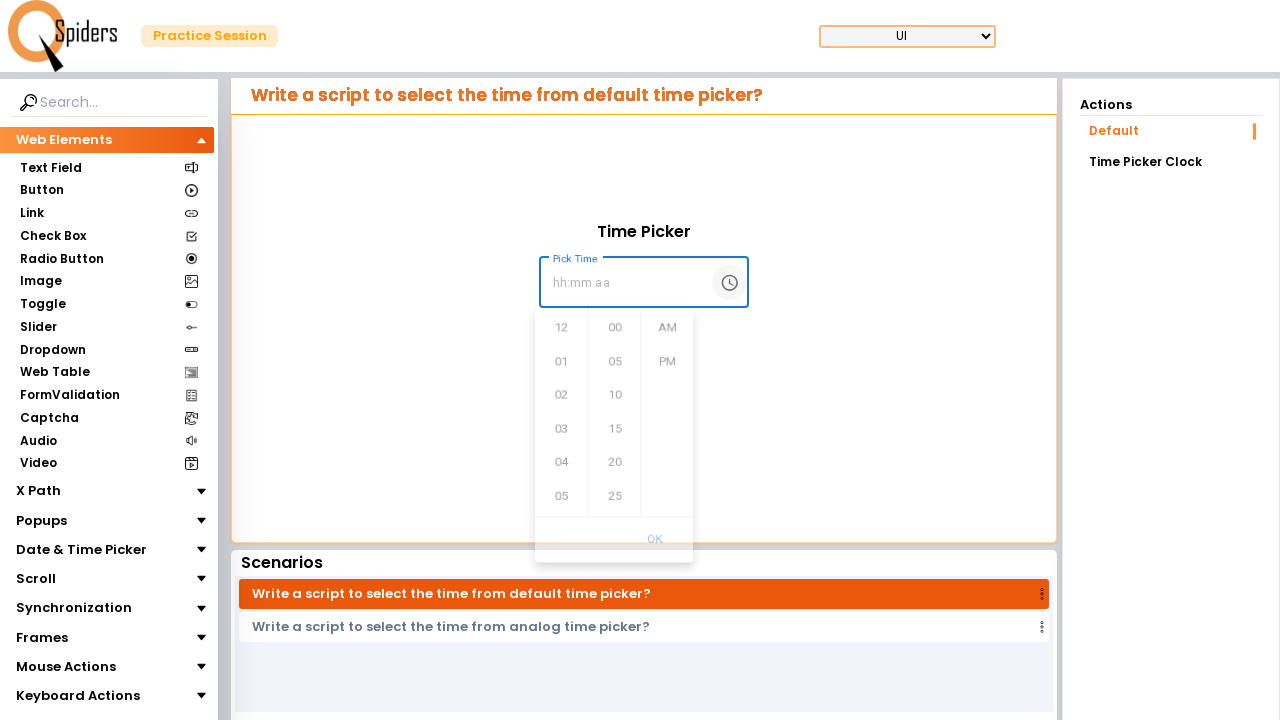

Selected AM option from dropdown menu at (671, 330) on li.MuiMenuItem-root >> nth=24
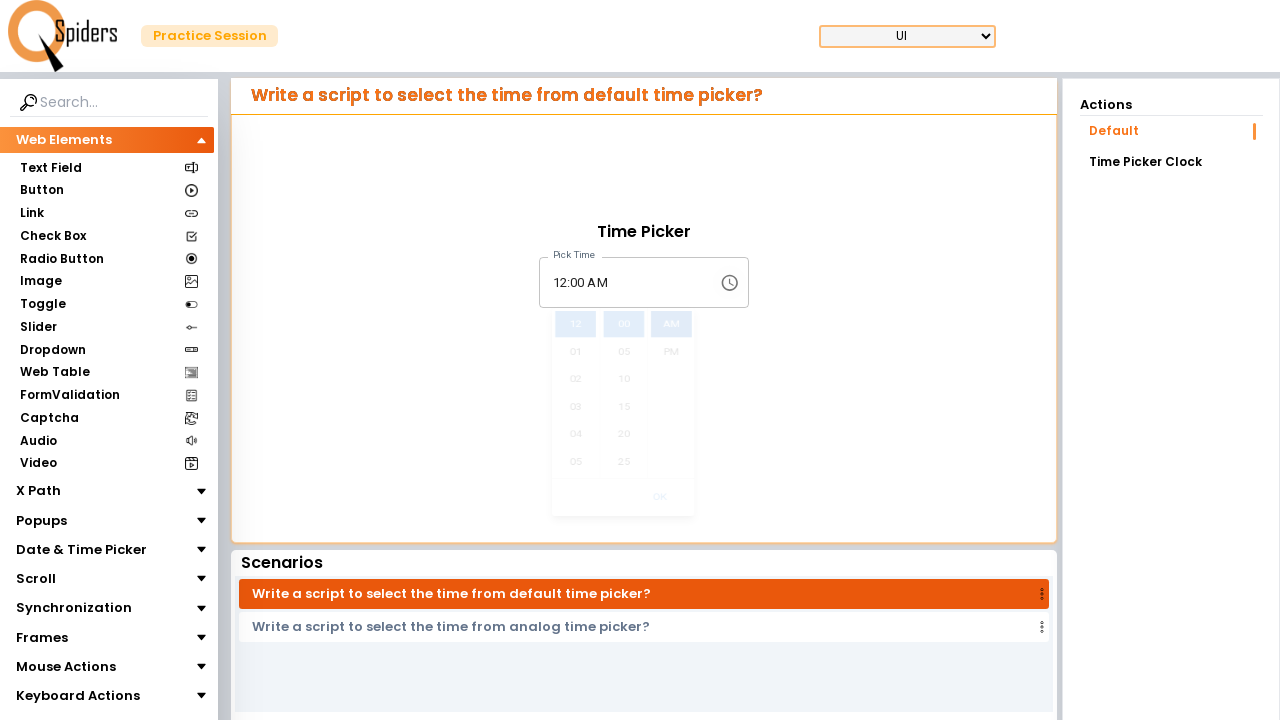

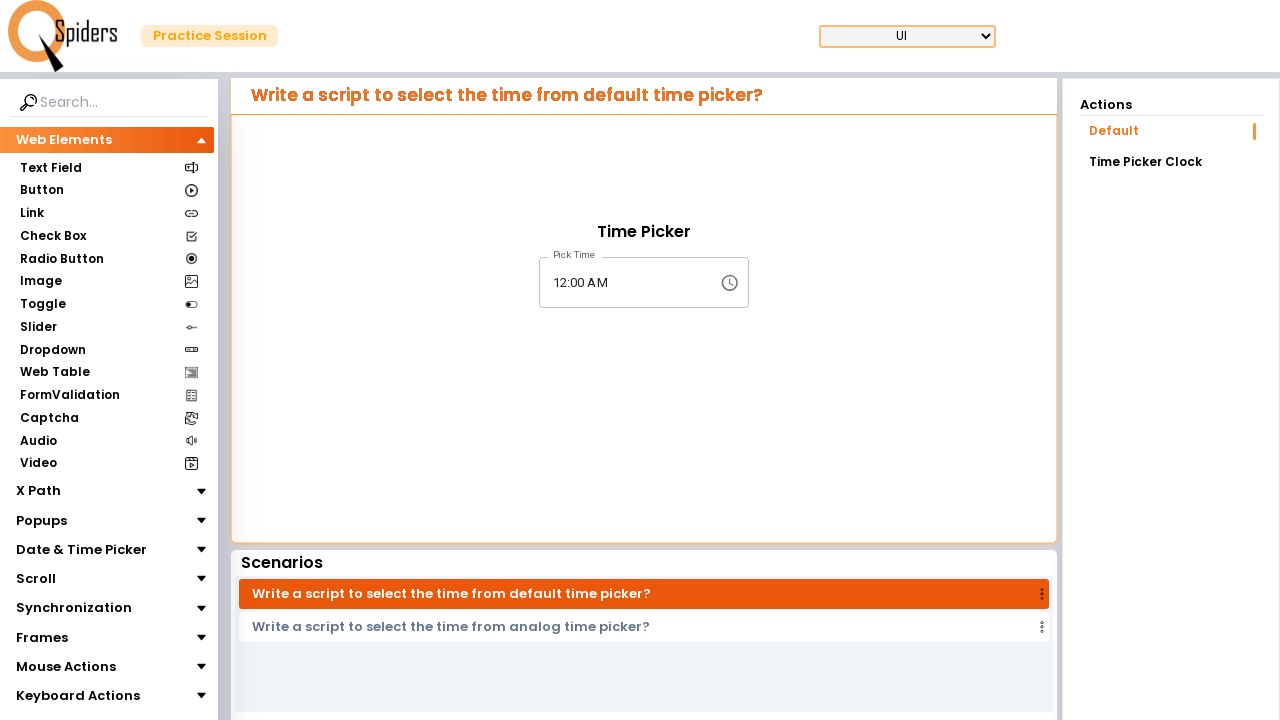